Tests input form functionality on LeafGround by reading a text field value, filling an email field with Tab key navigation, and entering text in an about/description field

Starting URL: https://www.leafground.com/input.xhtml

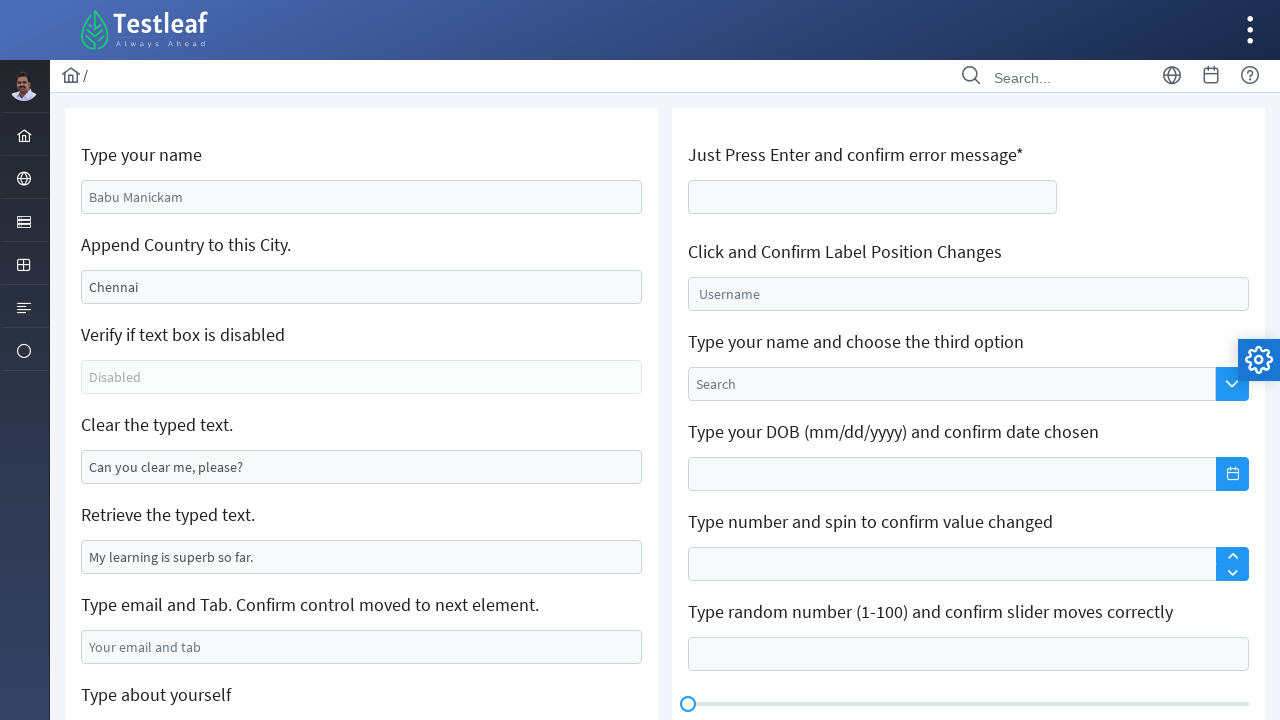

Retrieved value from first text field
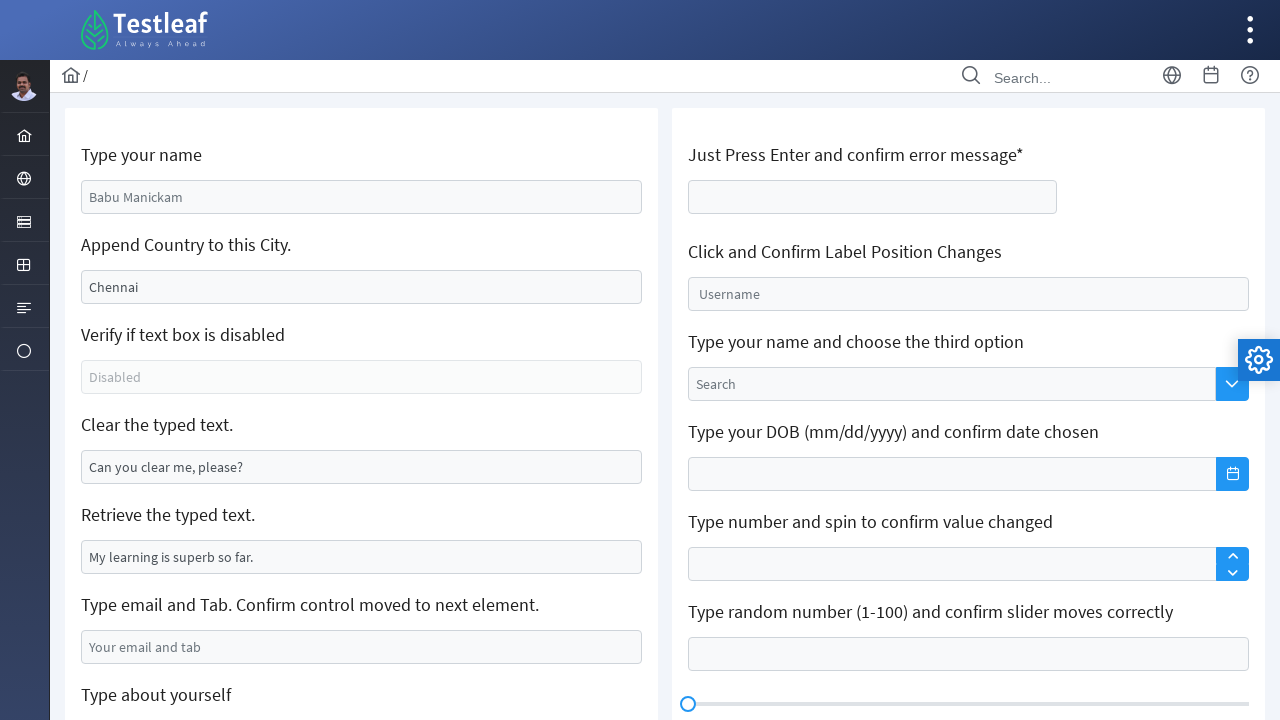

Filled email field with marcus.chen87@gmail.com on #j_idt88\:j_idt99
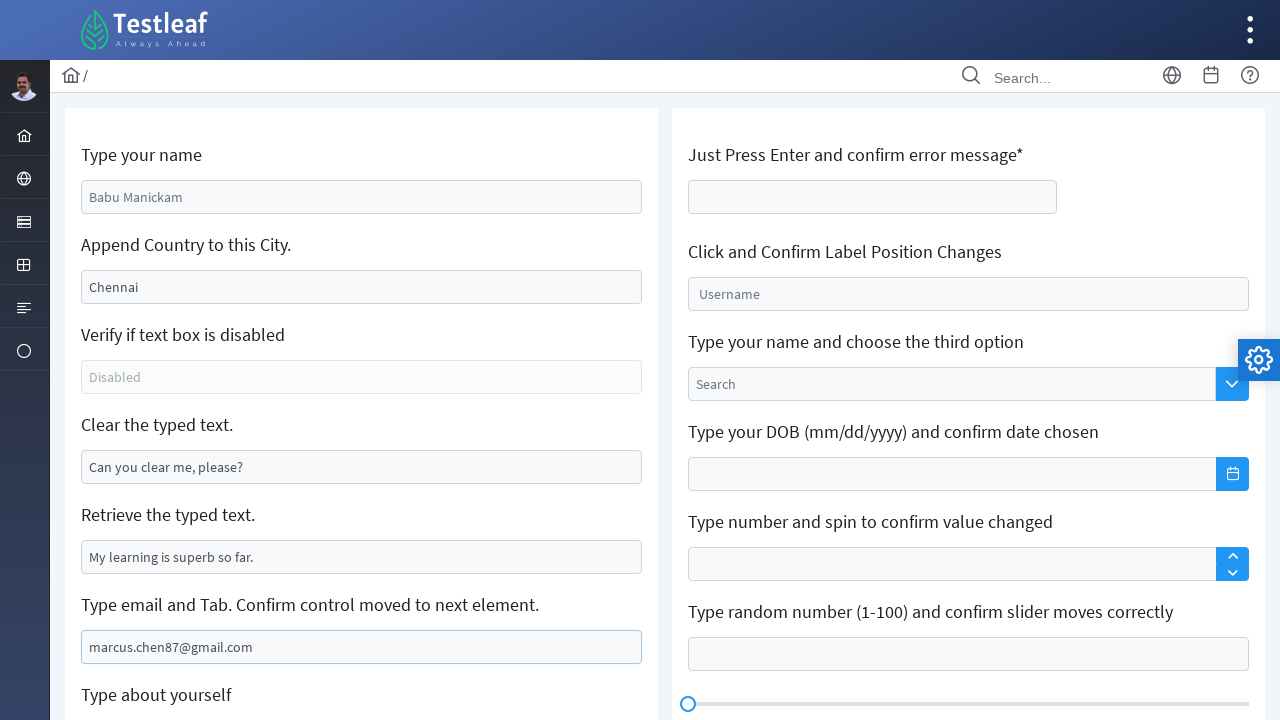

Pressed Tab key to navigate to next field
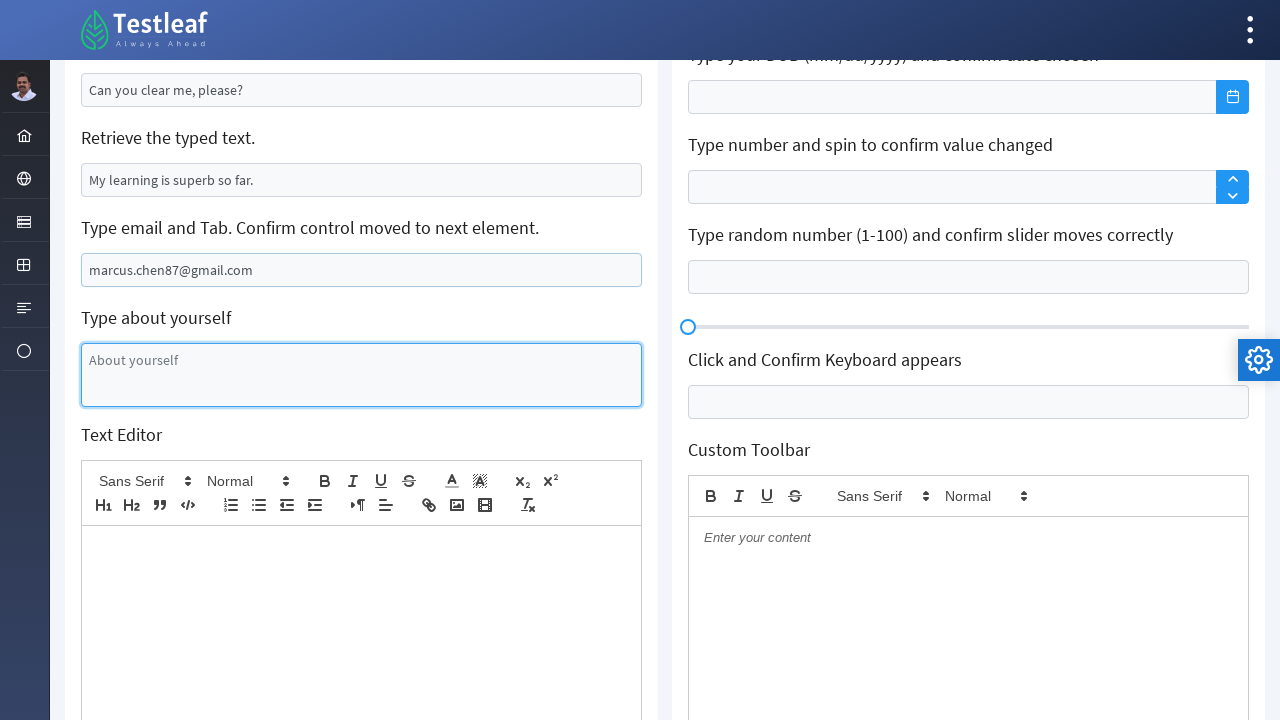

Filled about/description field with experience details on #j_idt88\:j_idt101
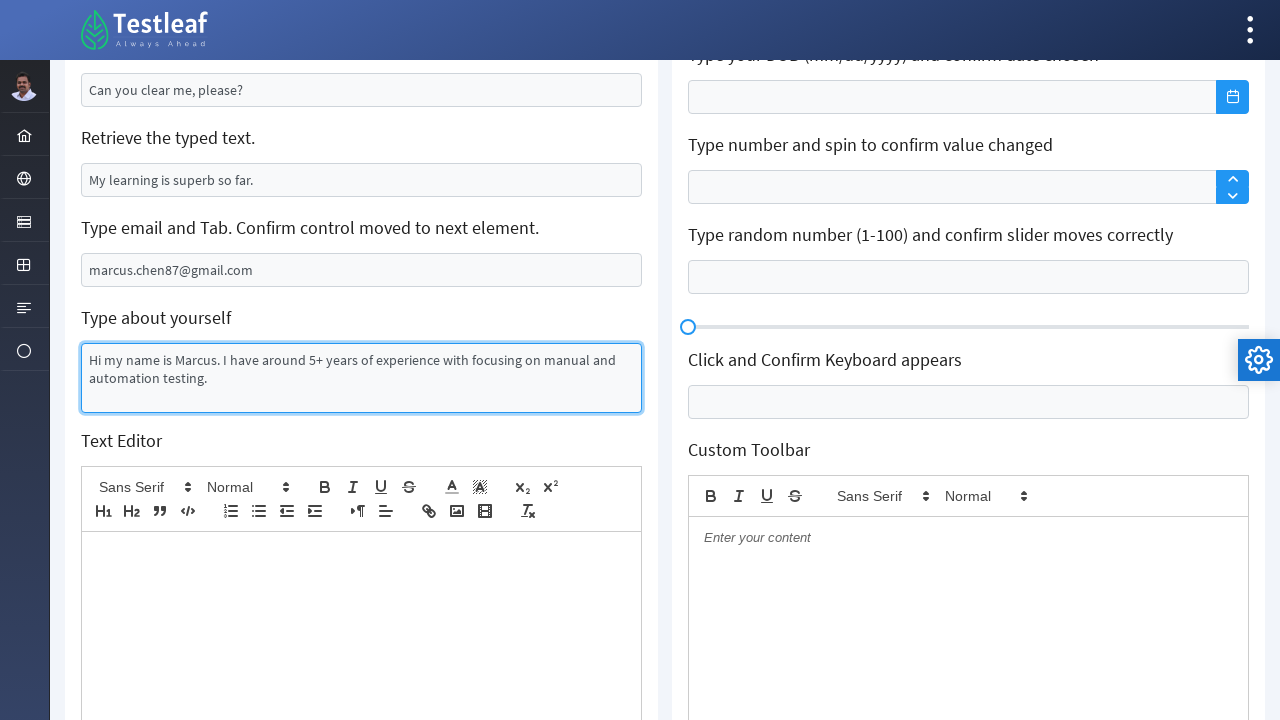

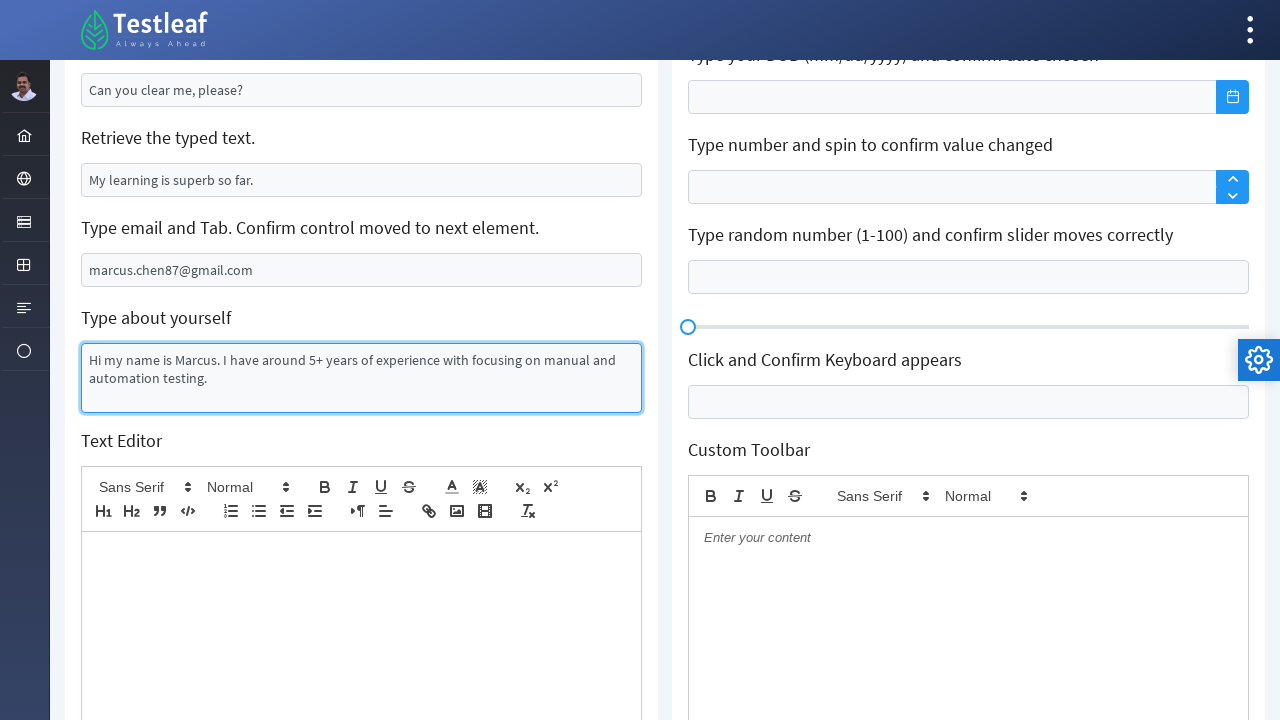